Navigates to Menu page and hovers over "Main Item 2" to verify 3 sub-items appear in dropdown

Starting URL: https://demoqa.com/

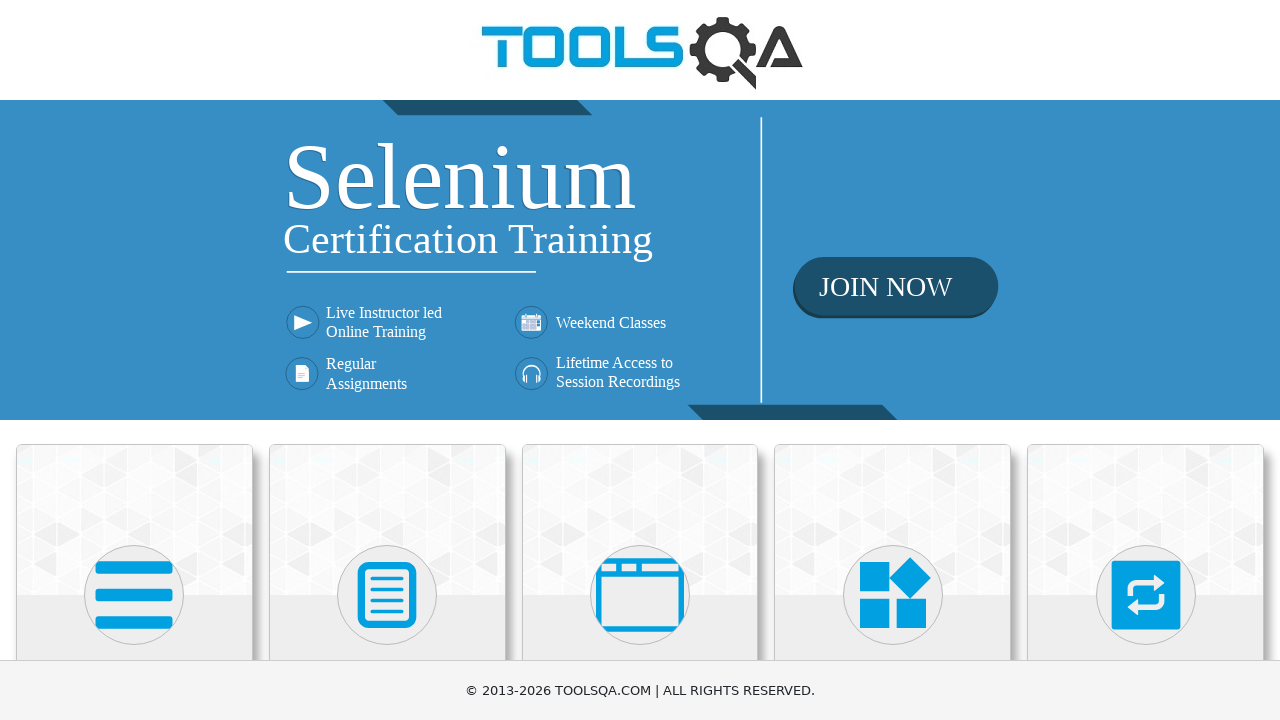

Clicked on Widgets card at (893, 520) on div.card:has-text('Widgets')
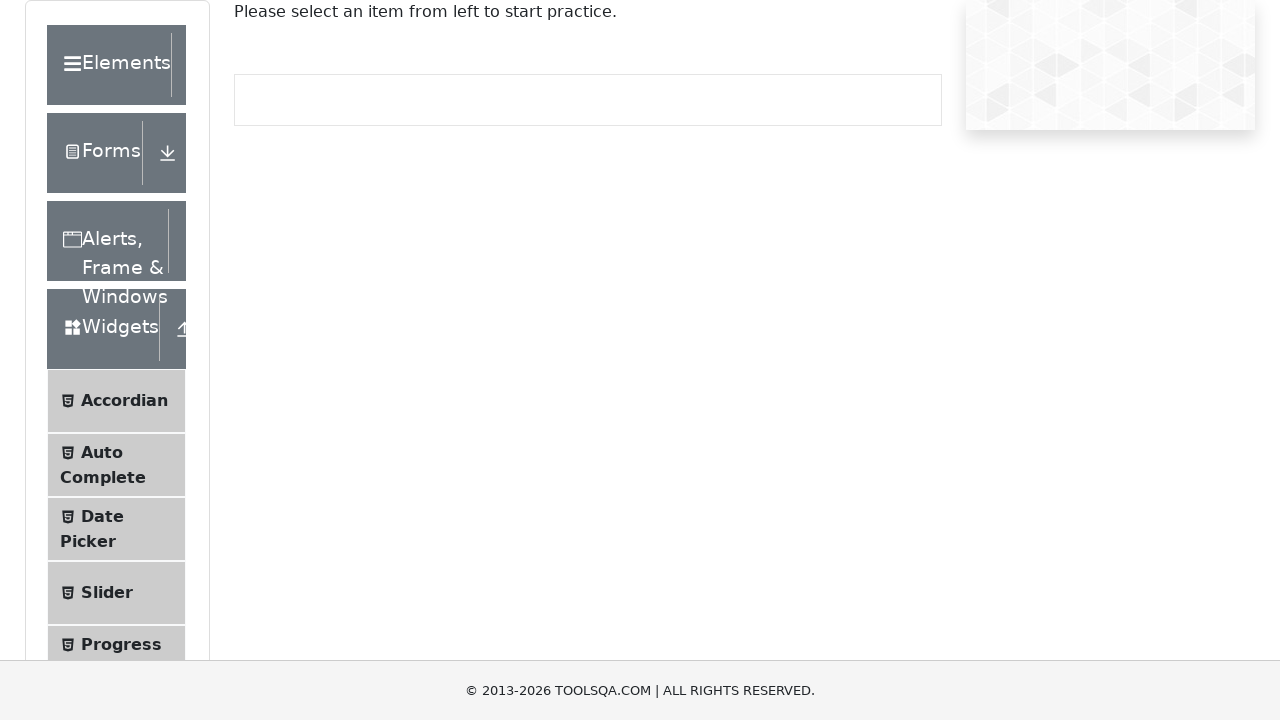

Scrolled down using PageDown to see Menu link
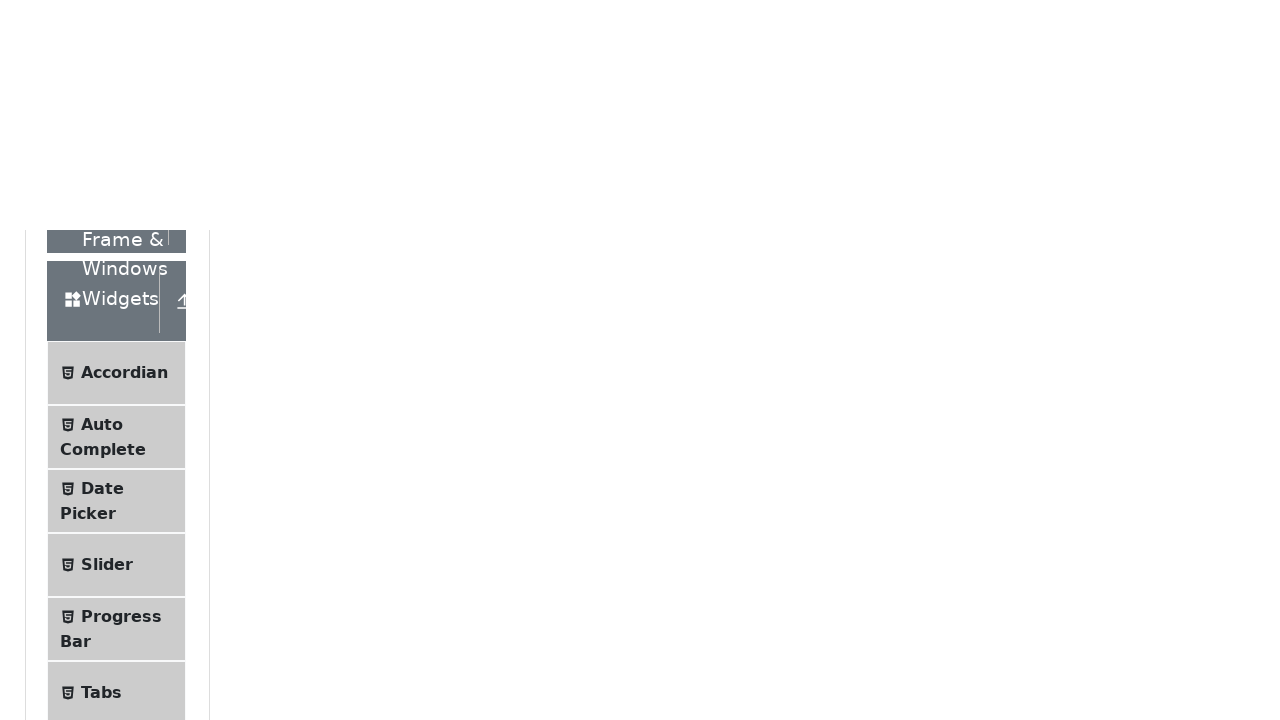

Clicked on Menu link at (105, 323) on text=Menu
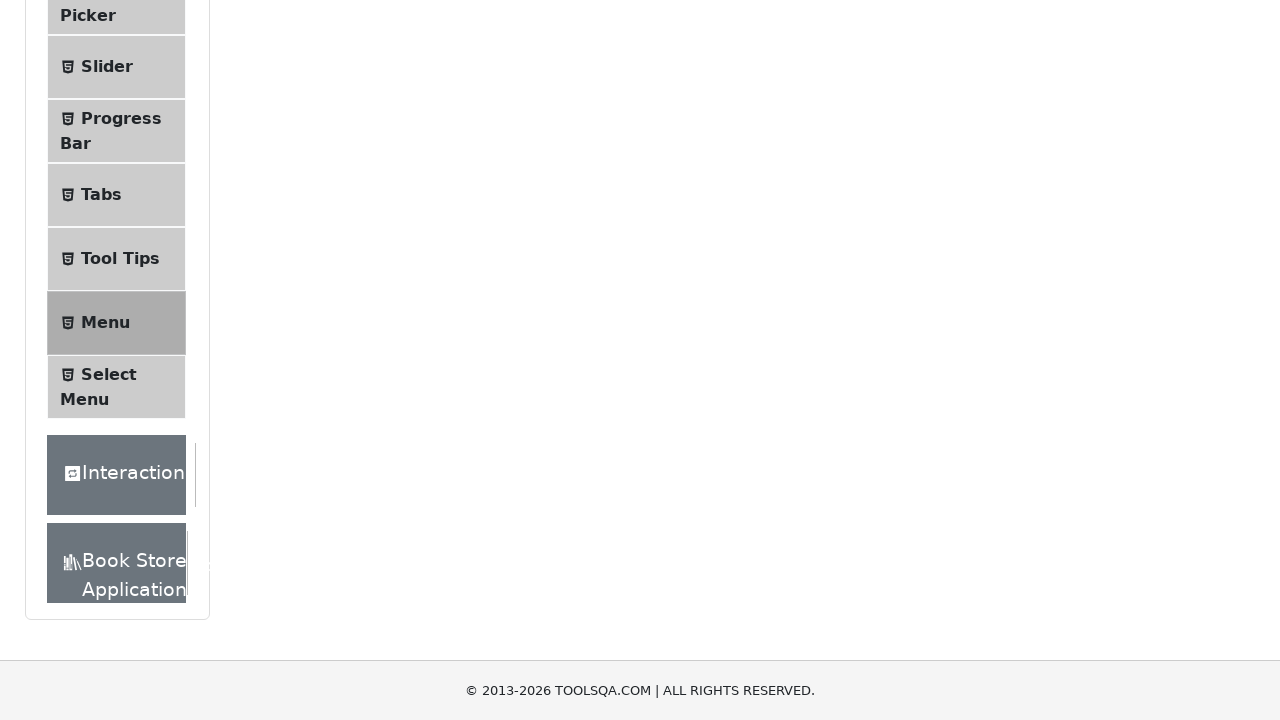

Hovered over 'Main Item 2' to reveal submenu at (534, 240) on a:has-text('Main Item 2')
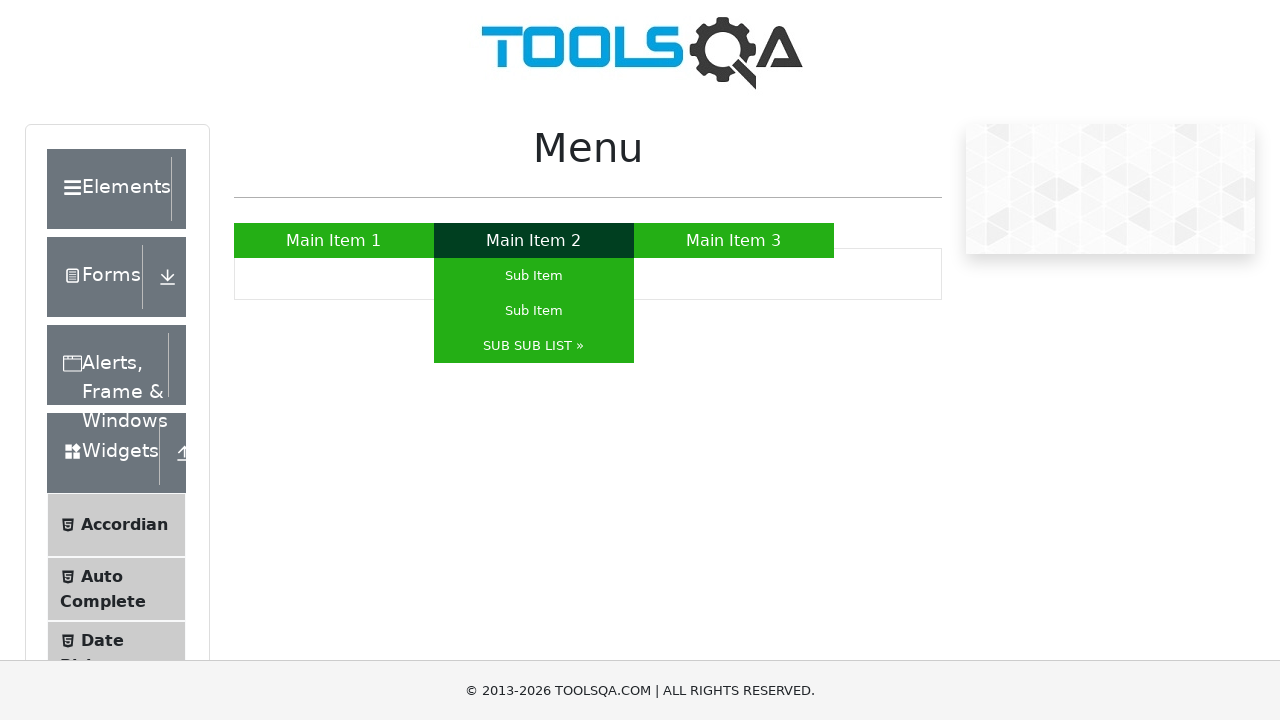

Sub Item appeared in dropdown
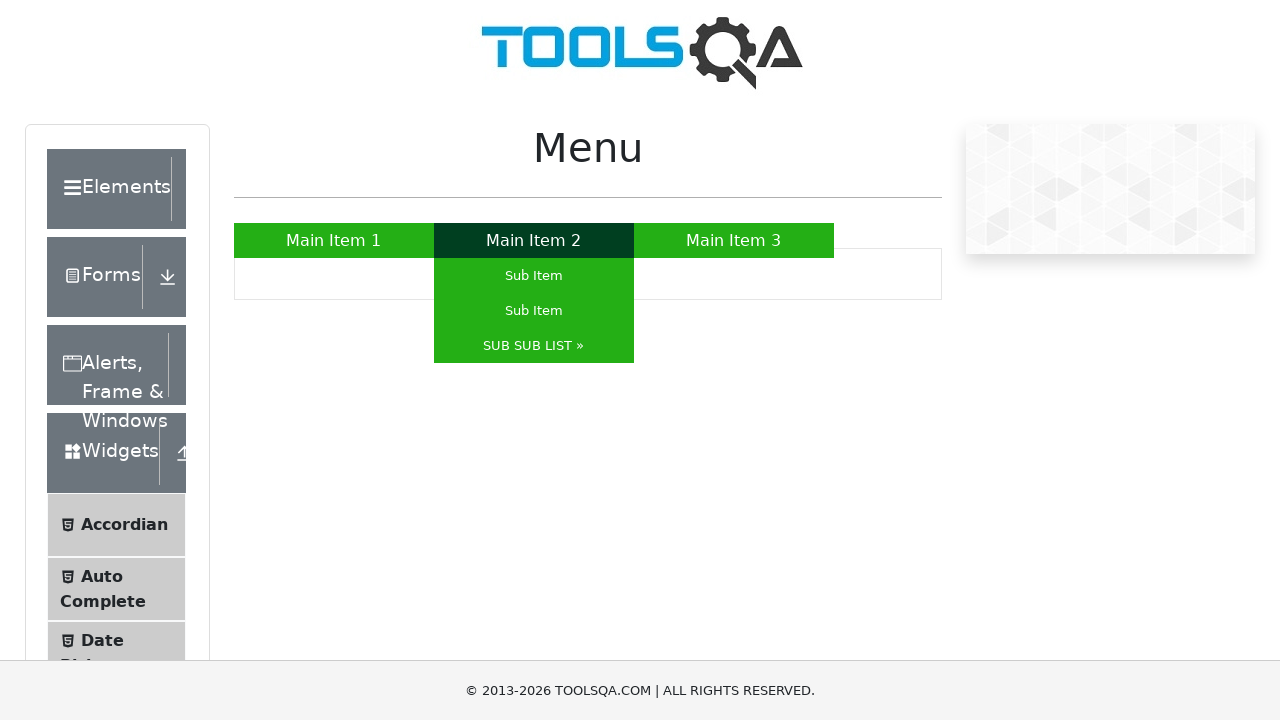

SUB SUB LIST option appeared in dropdown - 3 sub-items verified
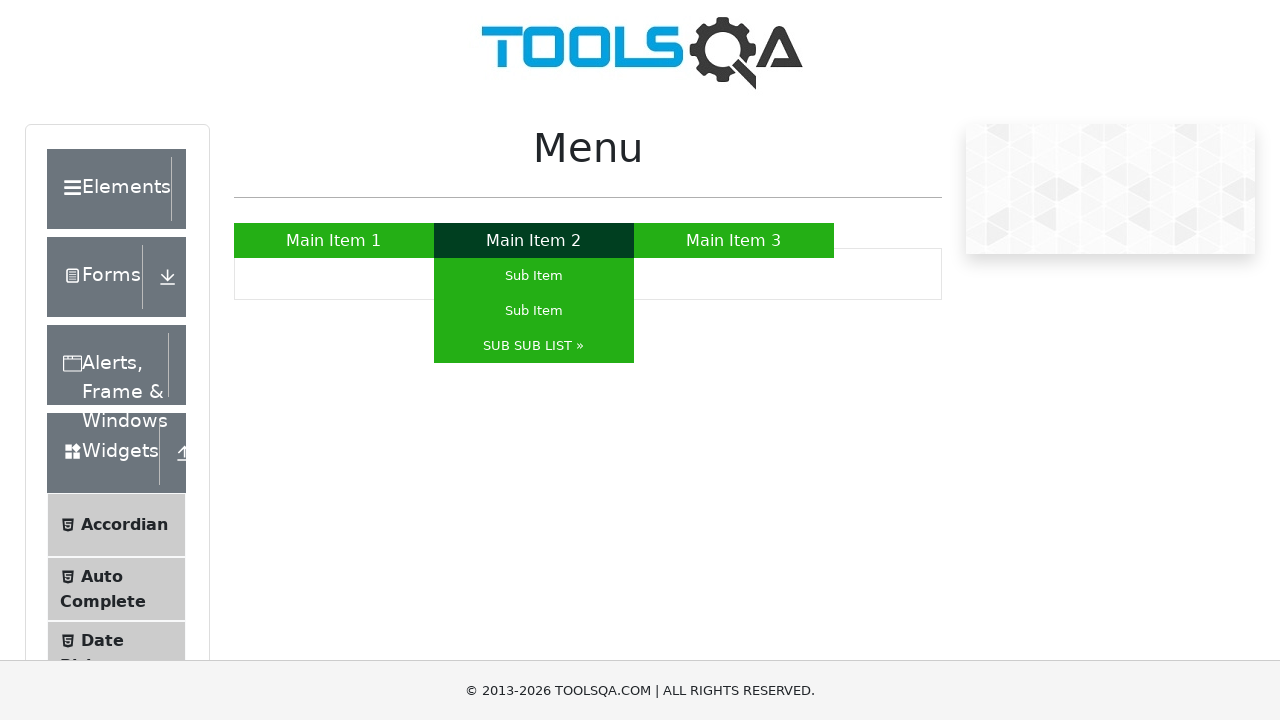

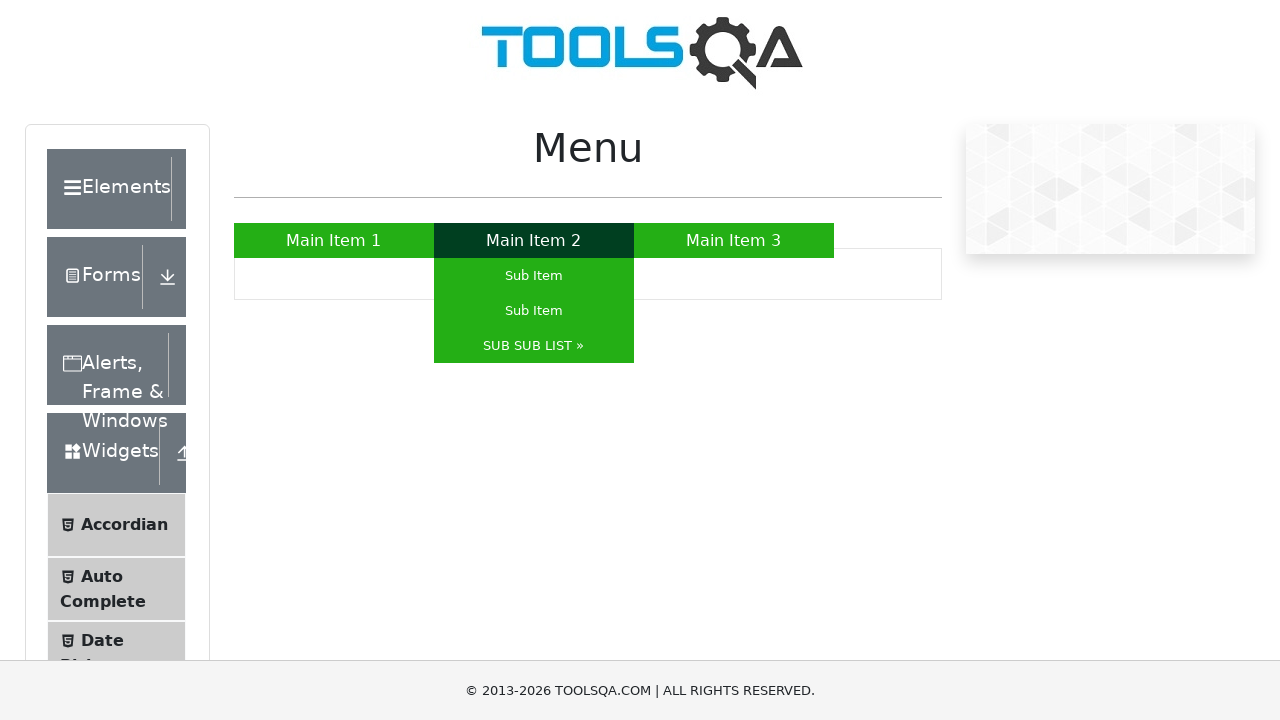